Tests drag and drop by moving element using pixel offset instead of target element

Starting URL: https://the-internet.herokuapp.com/drag_and_drop

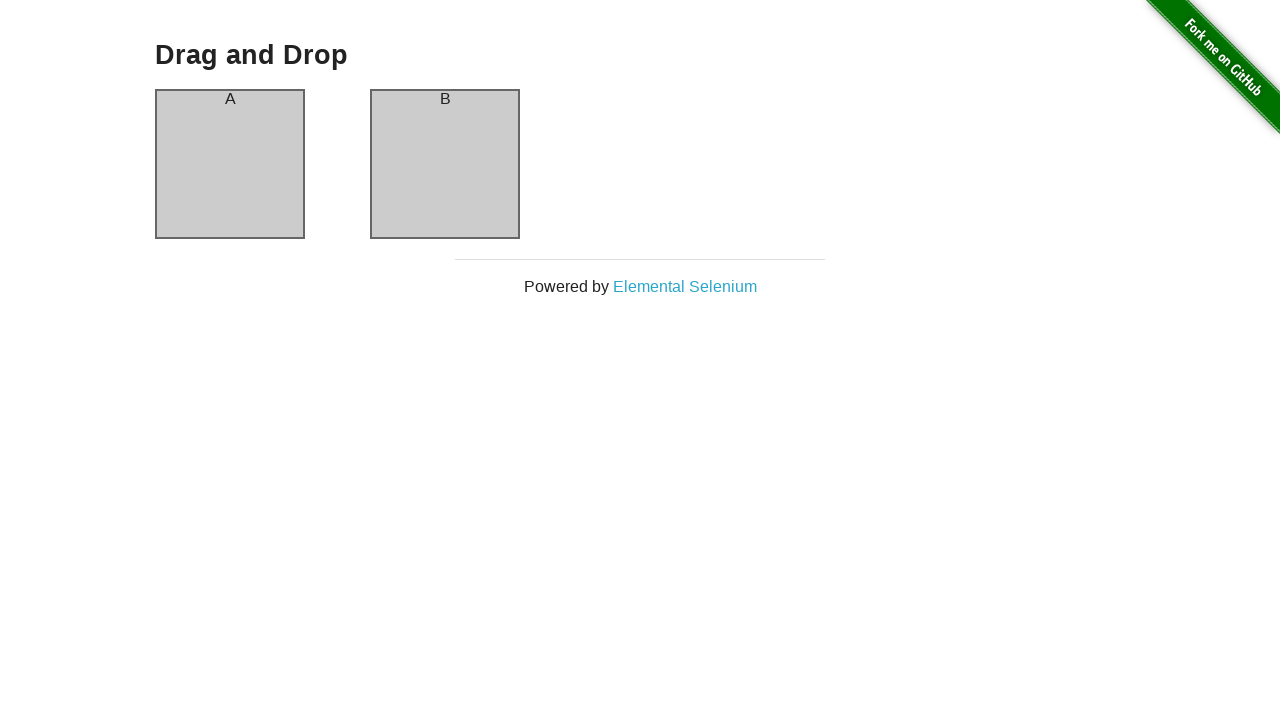

Located Column A element
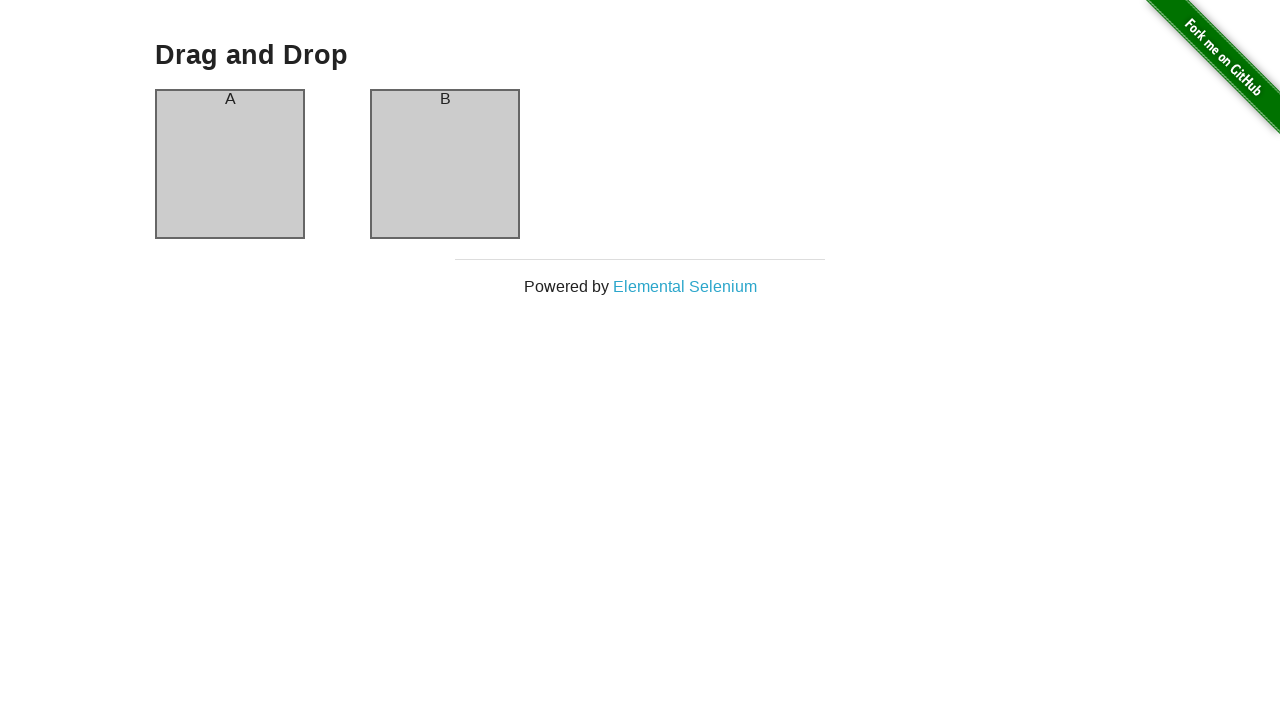

Retrieved bounding box for Column A
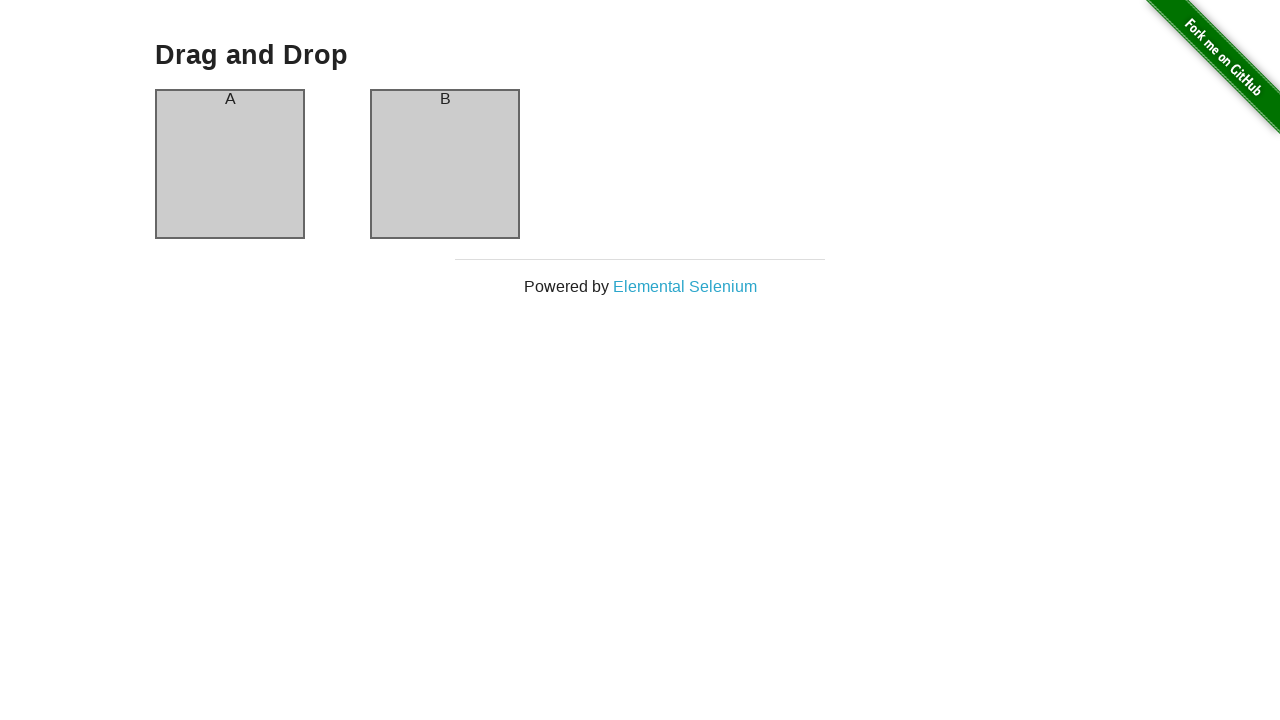

Moved mouse to center of Column A at (230, 164)
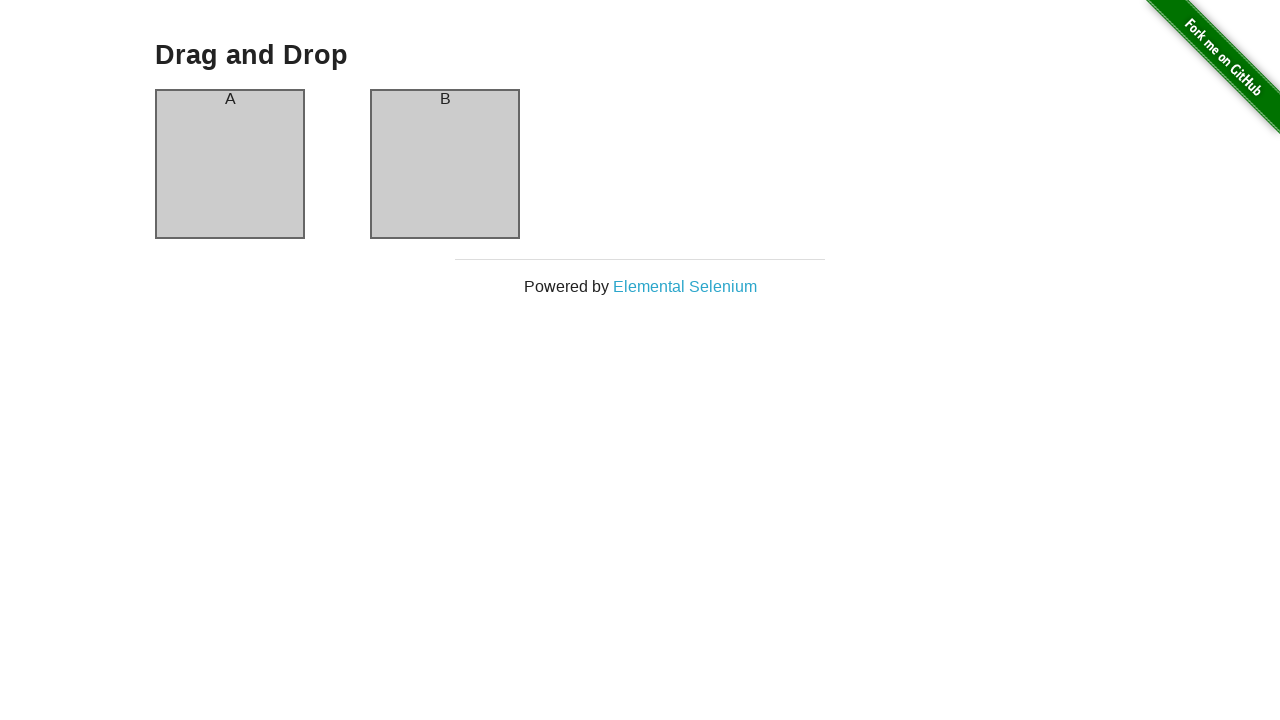

Pressed mouse button down to start drag at (230, 164)
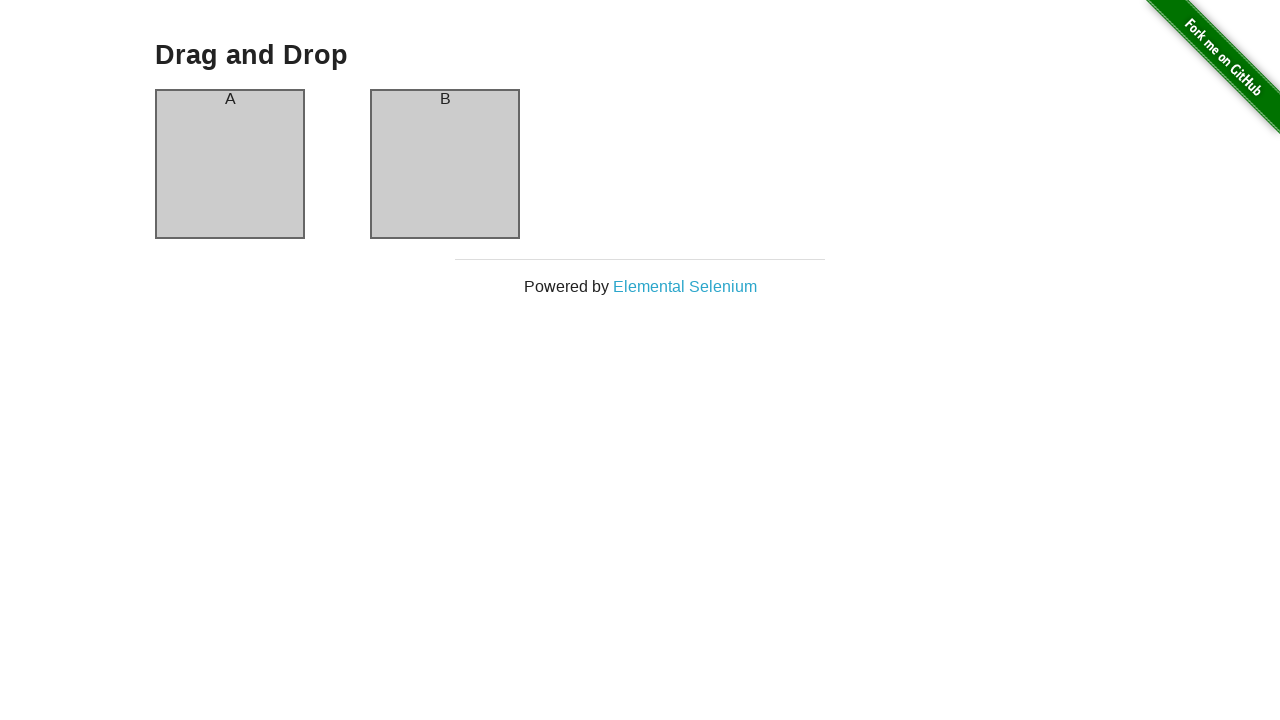

Dragged Column A 200 pixels to the right at (430, 164)
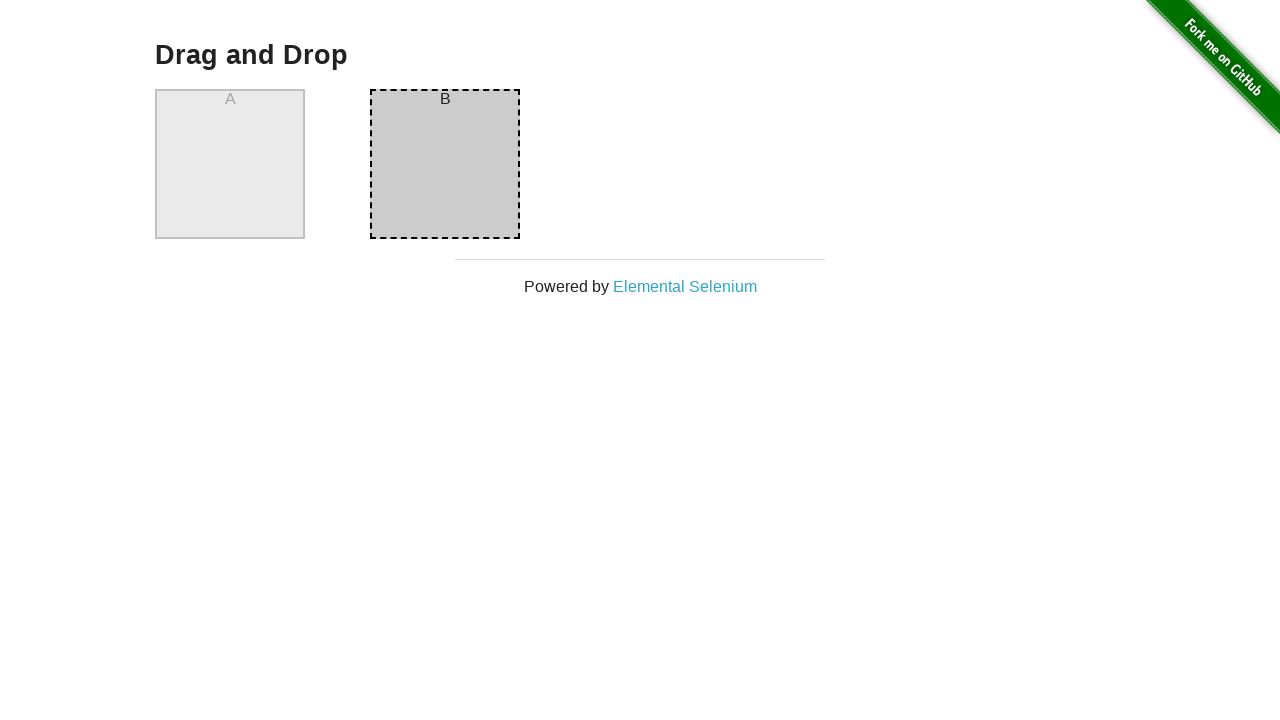

Released mouse button to complete drag and drop at (430, 164)
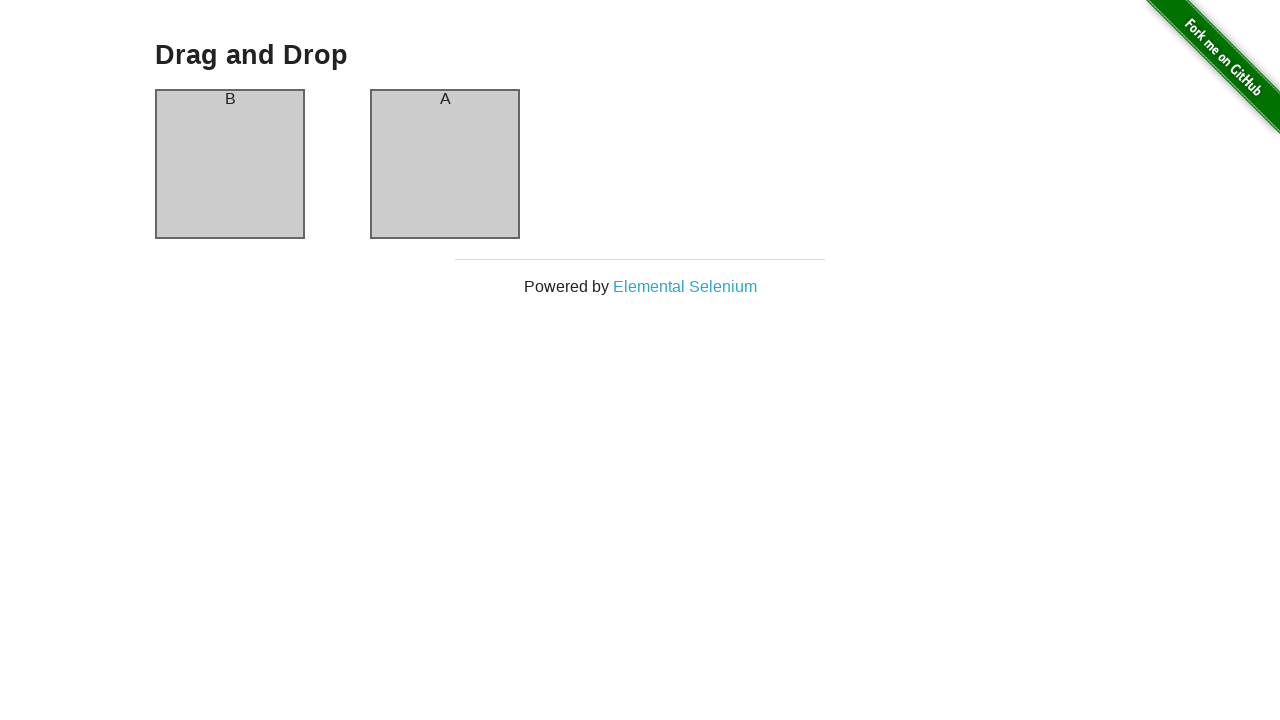

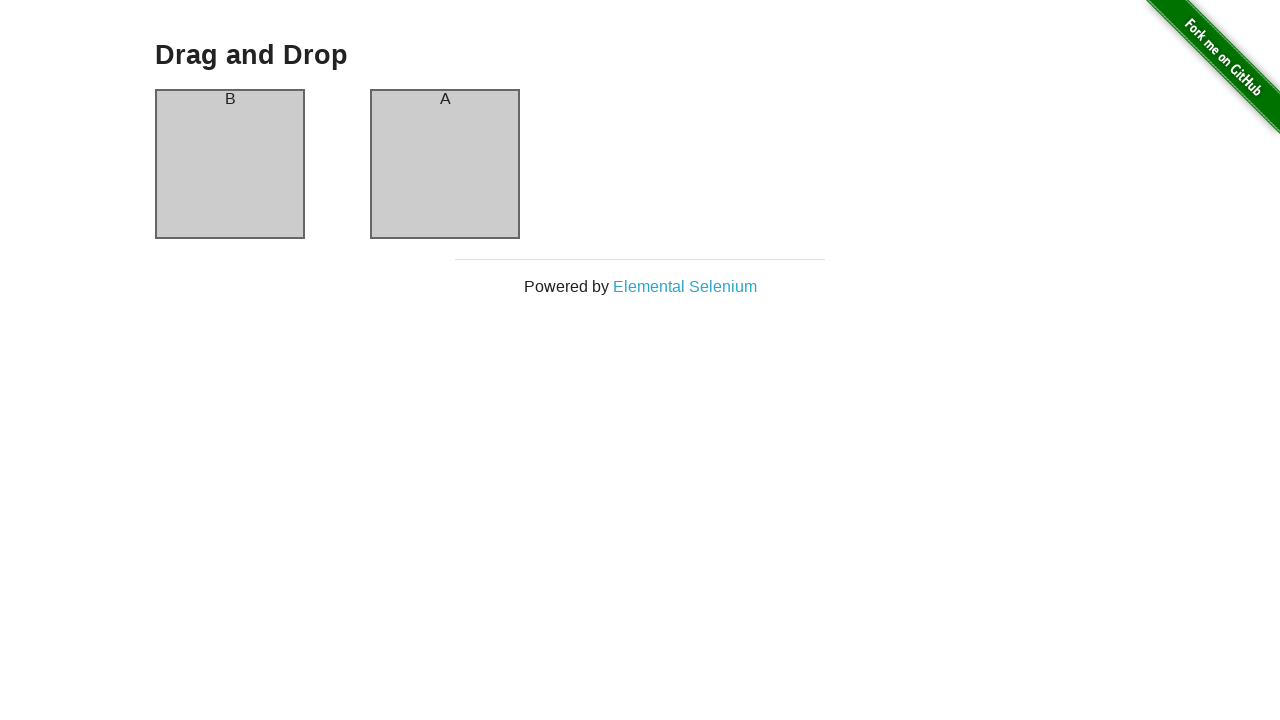